Tests browser navigation features including detecting iframes on a page, navigating to a registration page to check element dimensions, then using browser back/forward navigation to return between pages.

Starting URL: https://demo.automationtesting.in/Frames.html

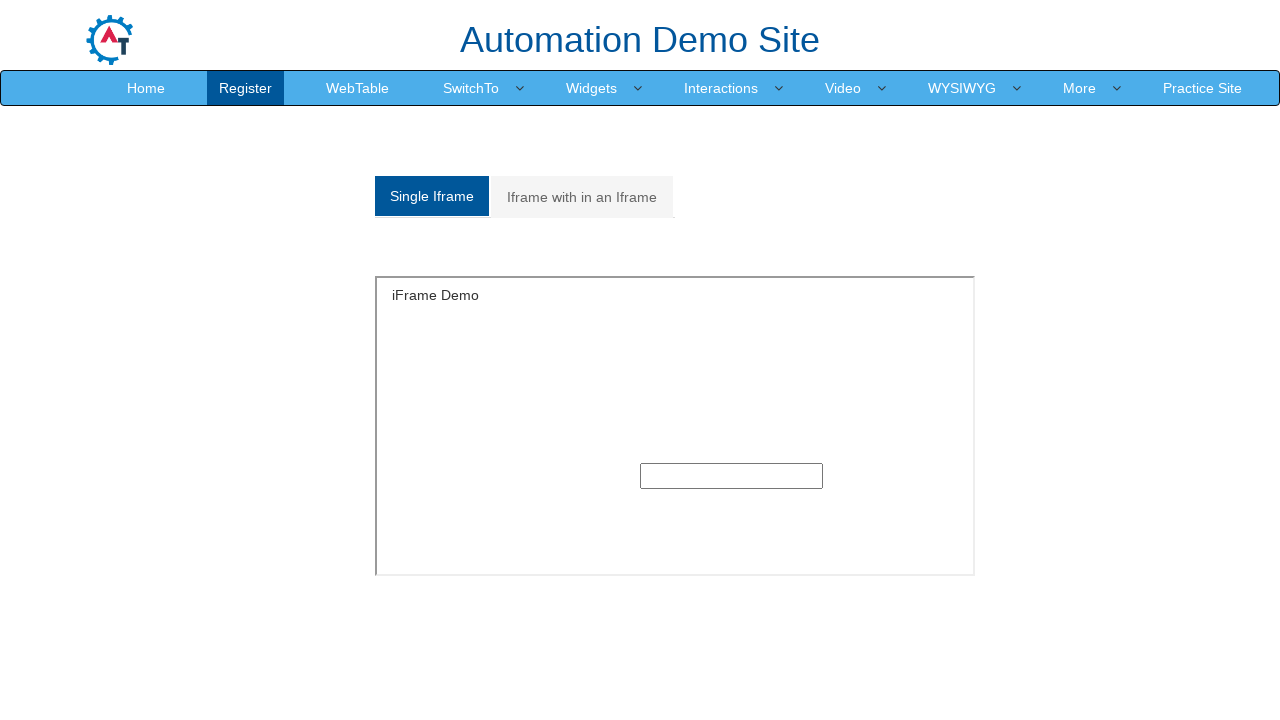

Waited for Frames page to load (domcontentloaded)
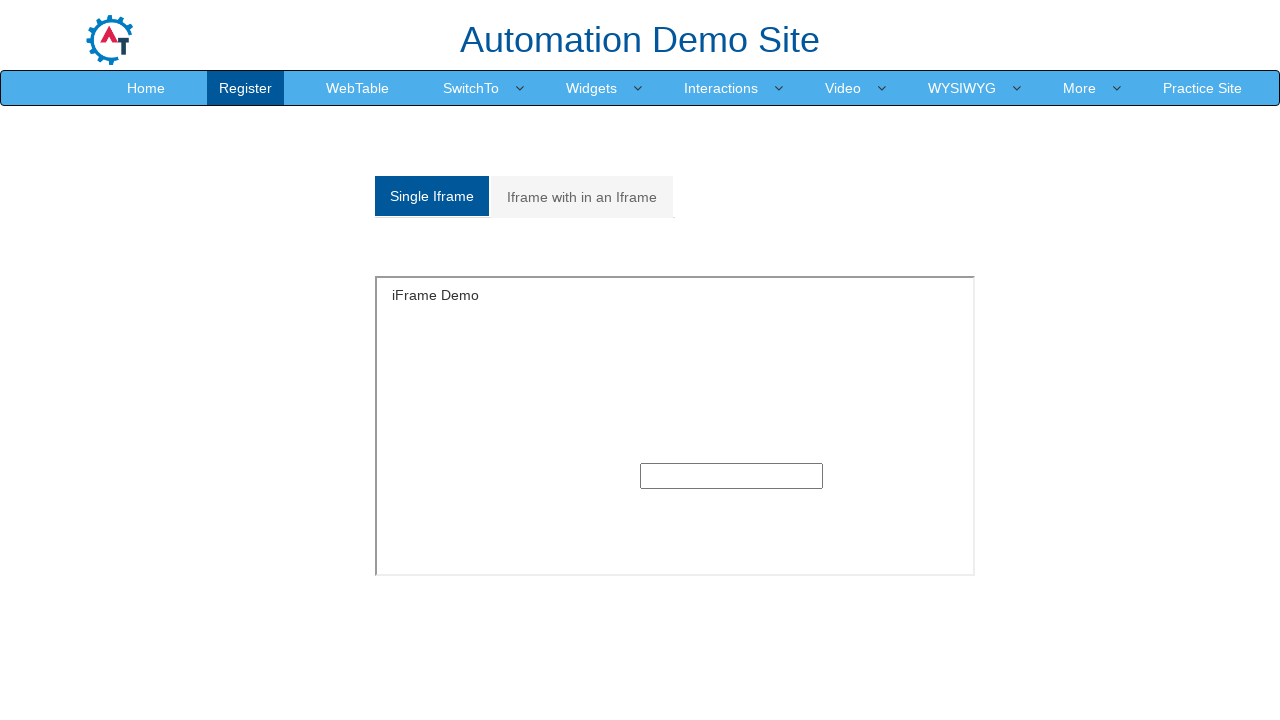

Detected 9 iframes on the page
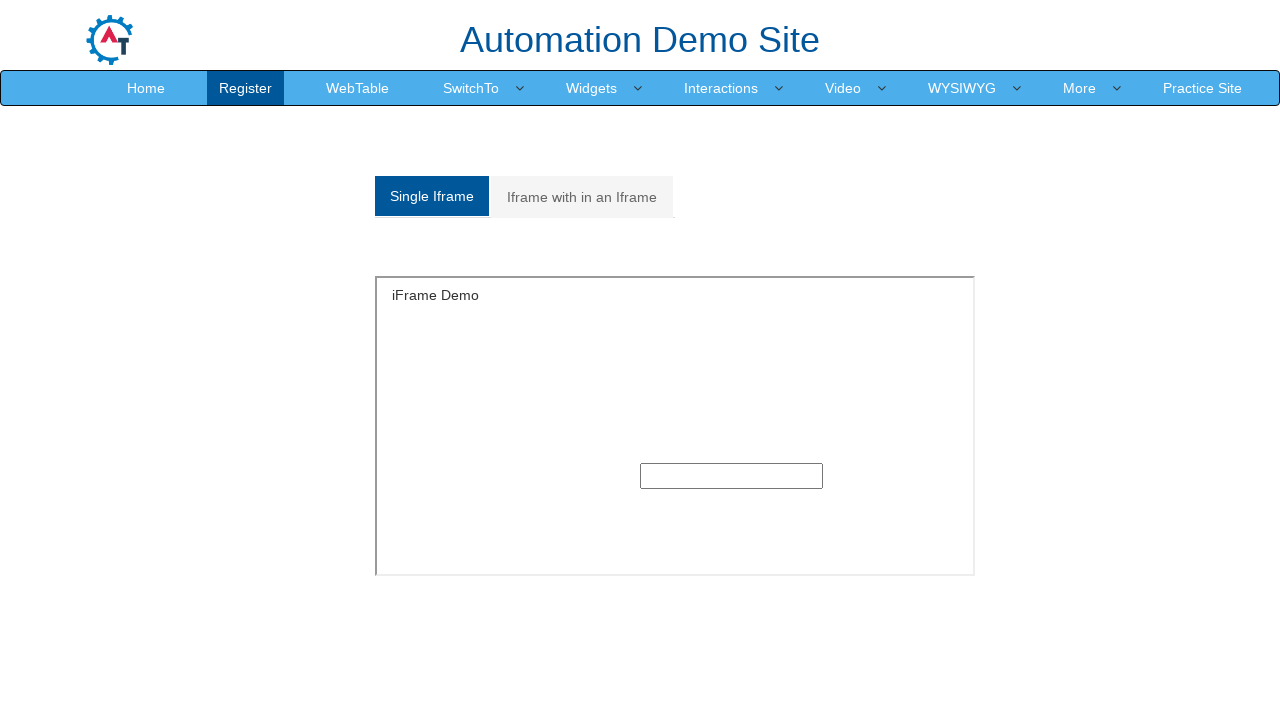

Navigated to Register page
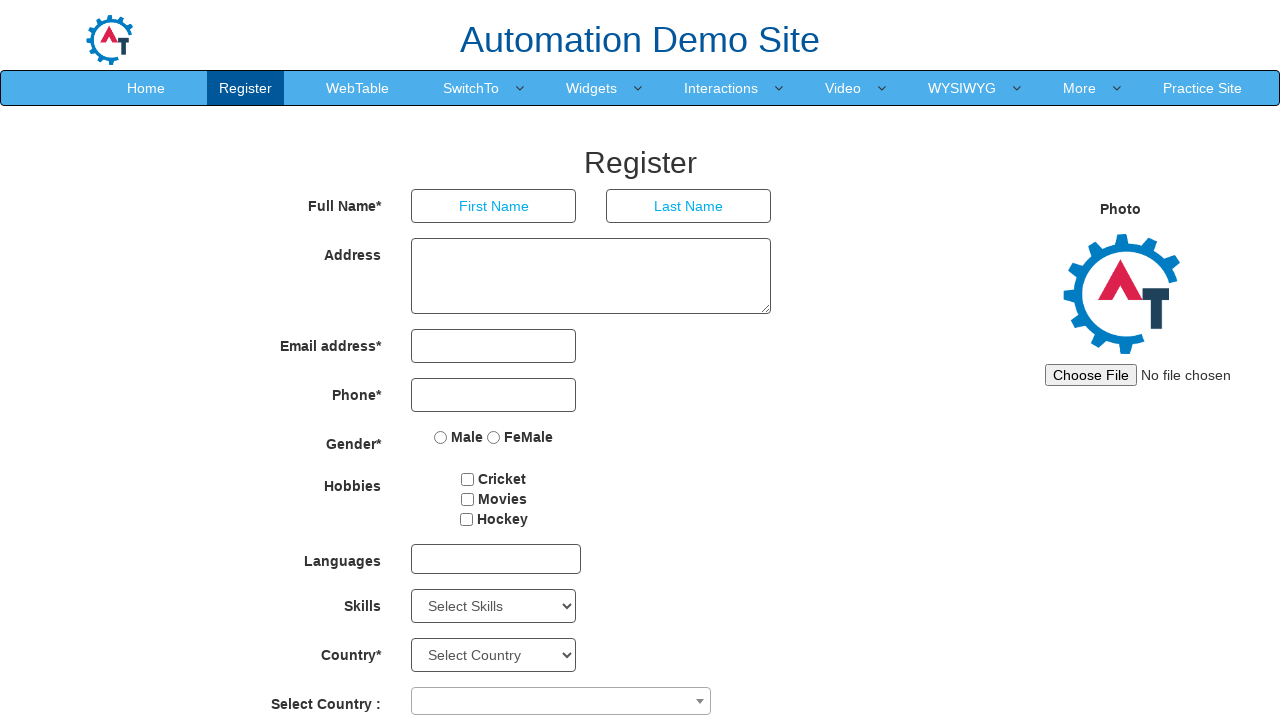

Address textarea element became visible
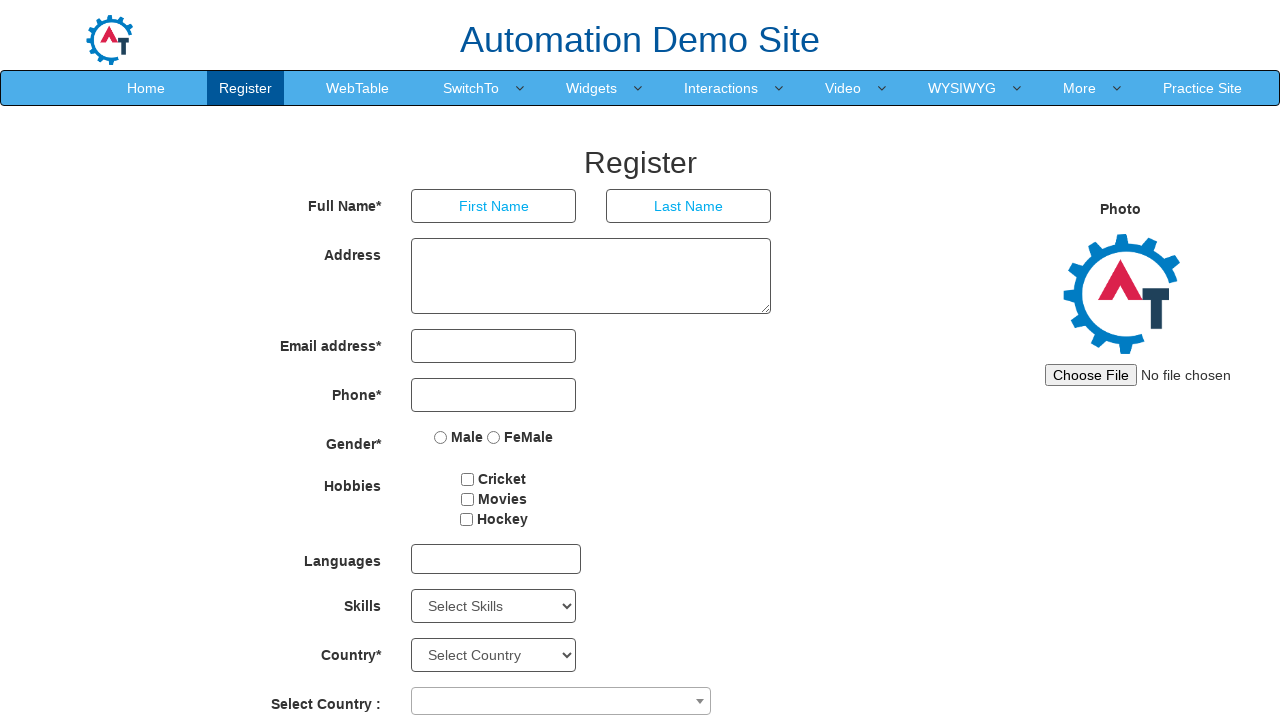

Retrieved address textarea dimensions: 360x76
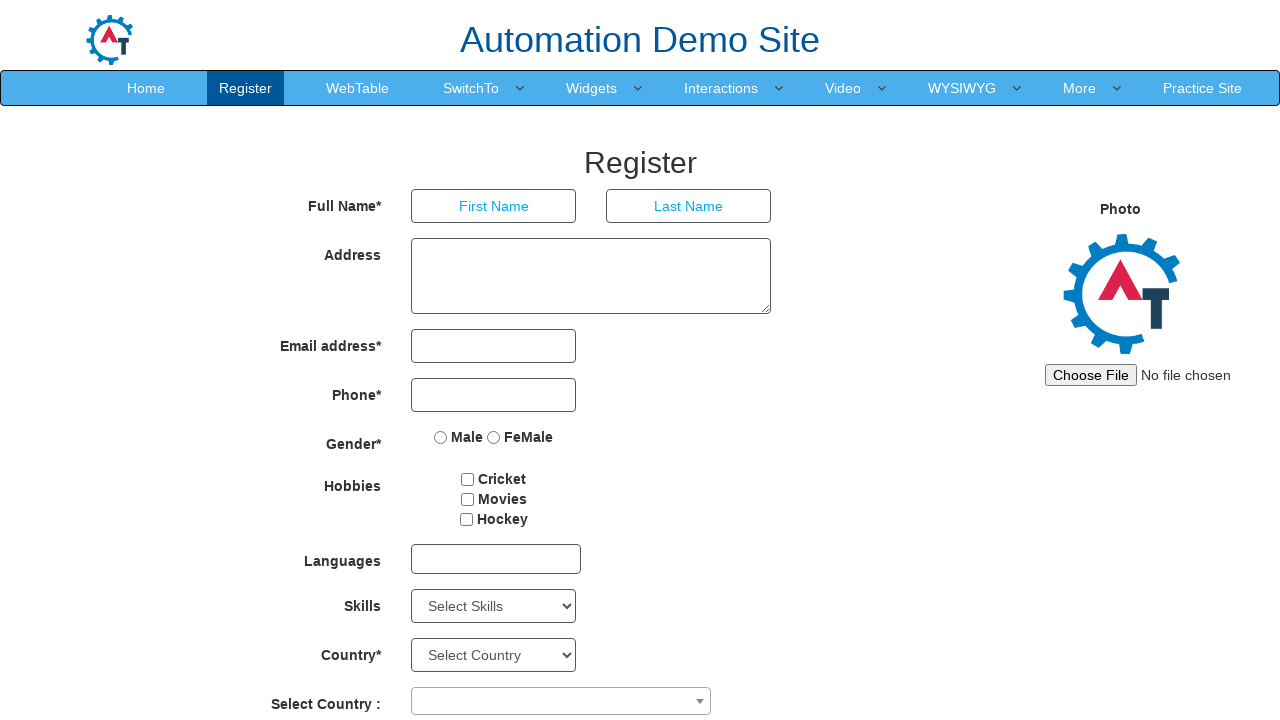

Navigated back to Frames page using browser back button
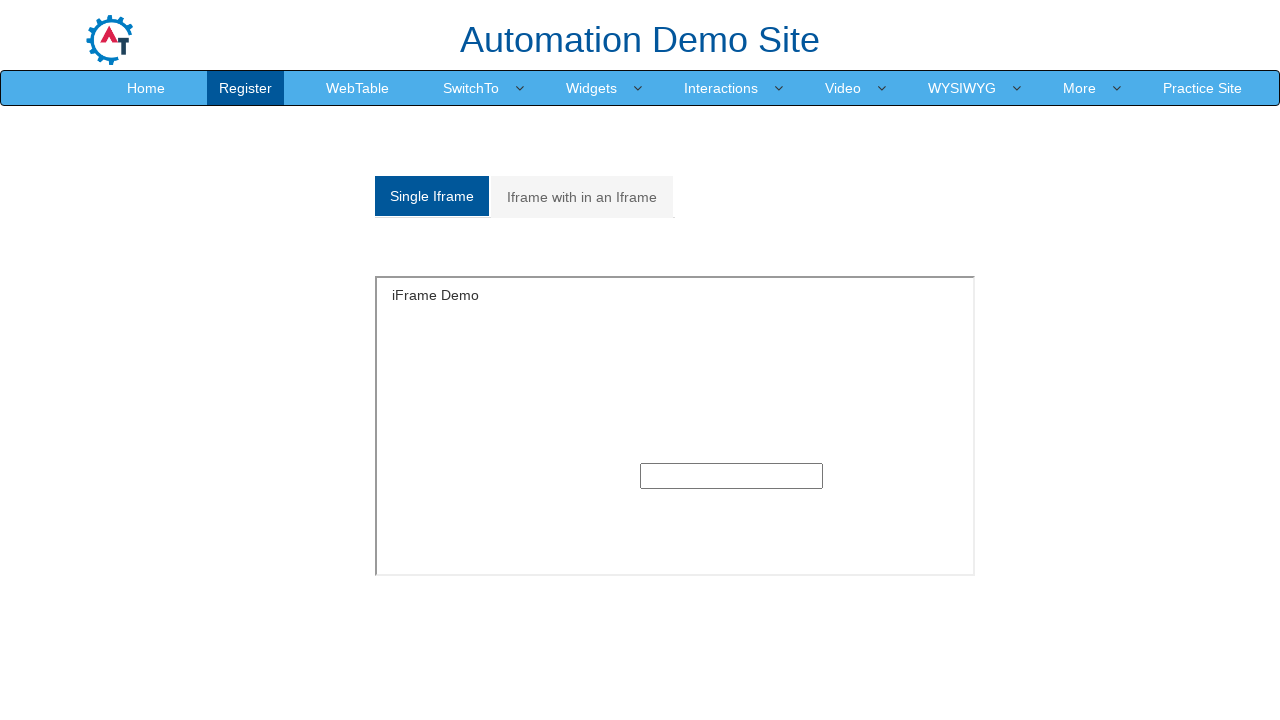

Waited for Frames page to fully load after back navigation
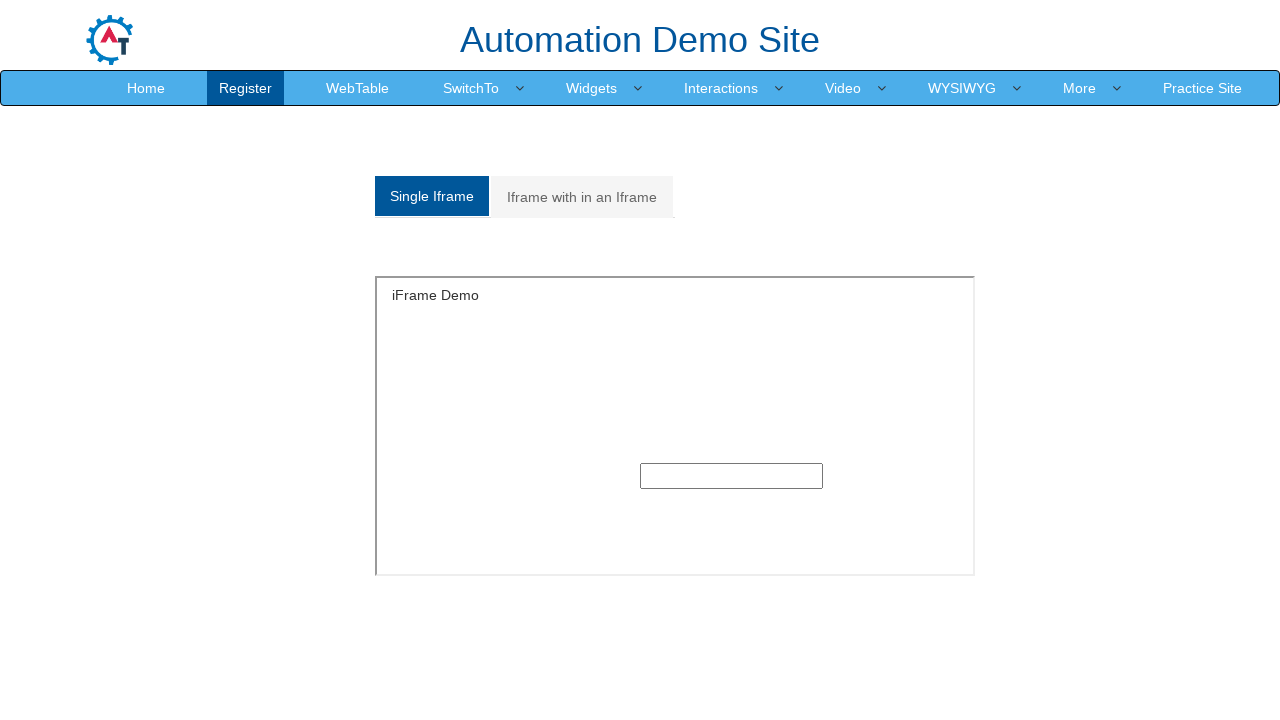

Navigated forward to Register page using browser forward button
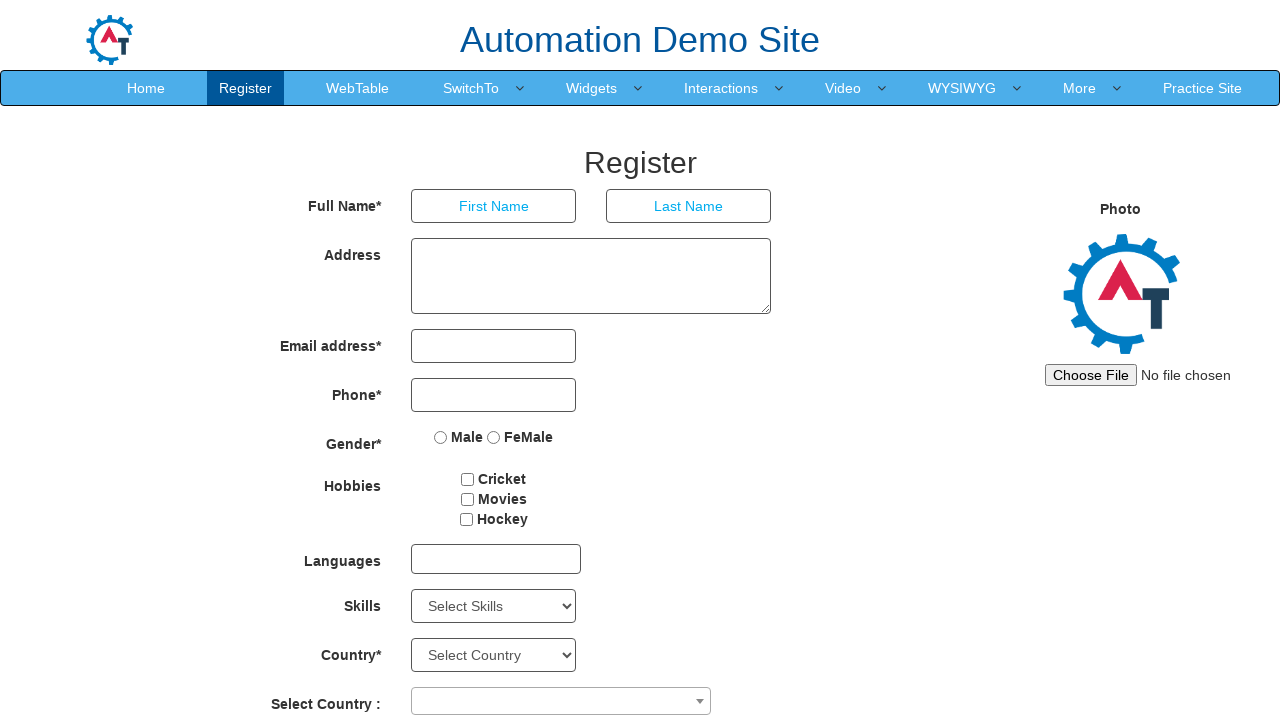

Waited for Register page to fully load after forward navigation
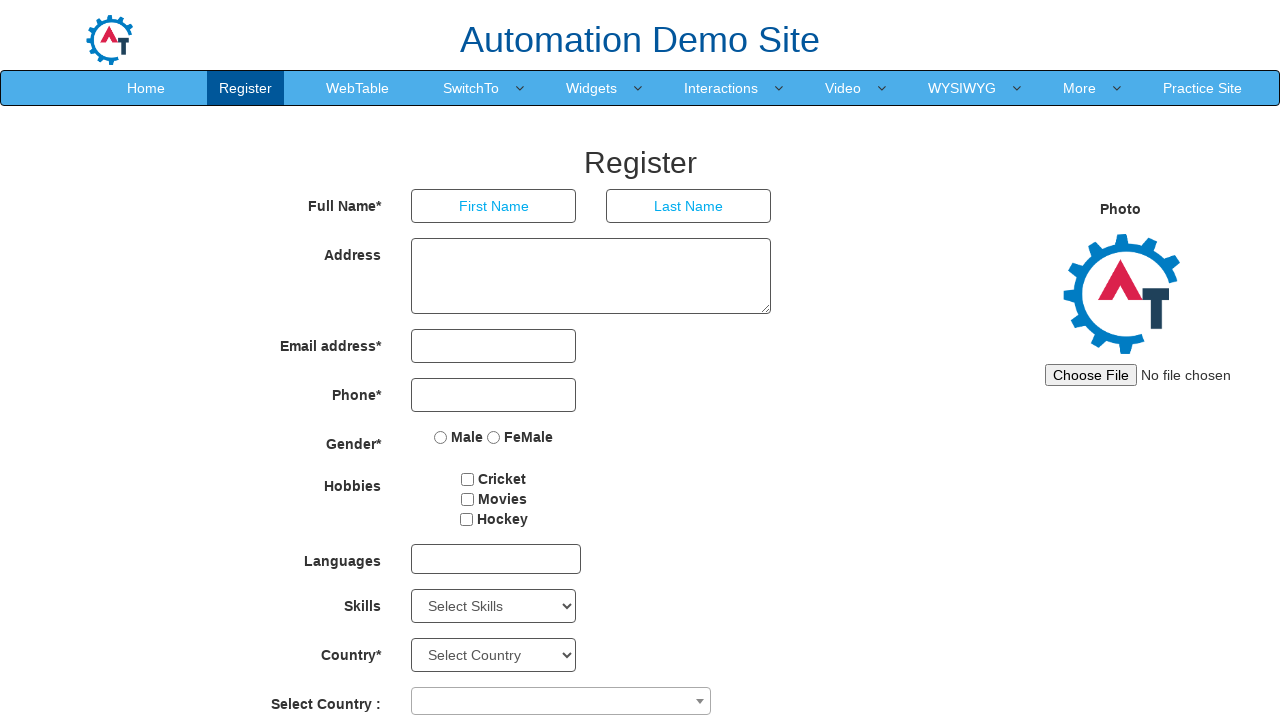

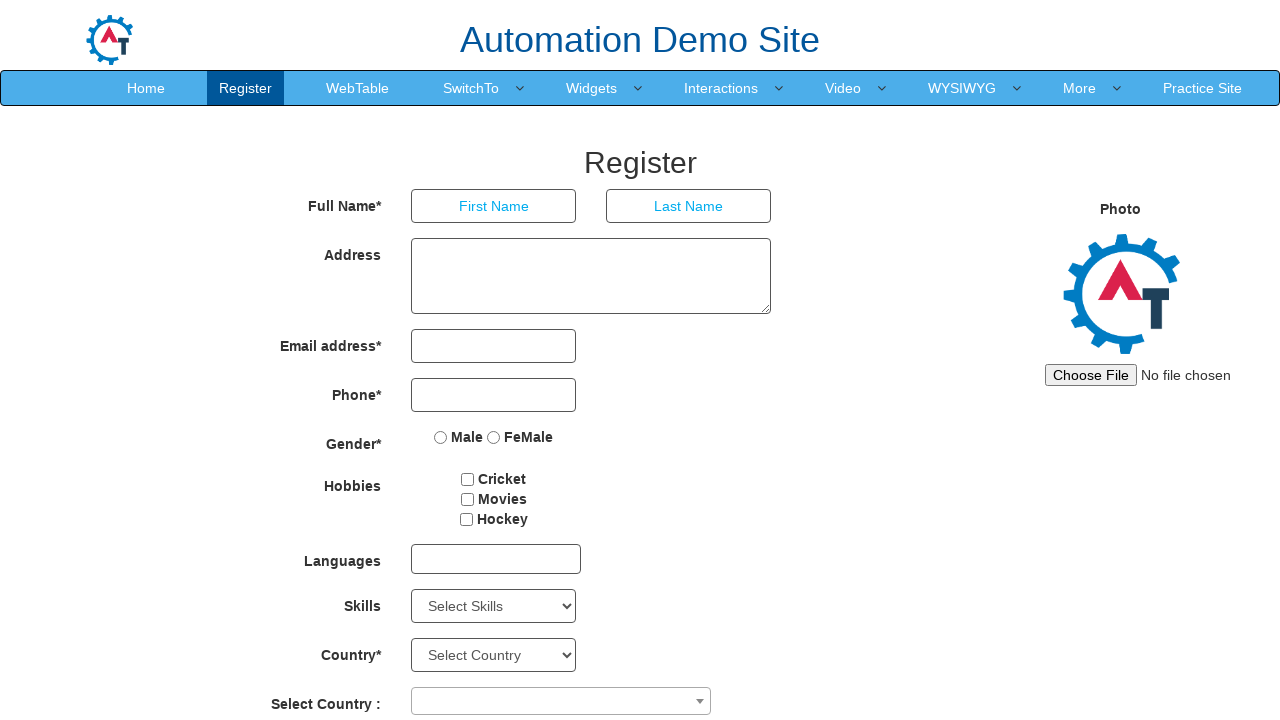